Tests form filling and password reset flow on a practice page by entering username/password, clicking sign in to trigger an error, then navigating to forgot password form and filling out name, email, and phone number fields using various selector strategies.

Starting URL: https://rahulshettyacademy.com/locatorspractice/

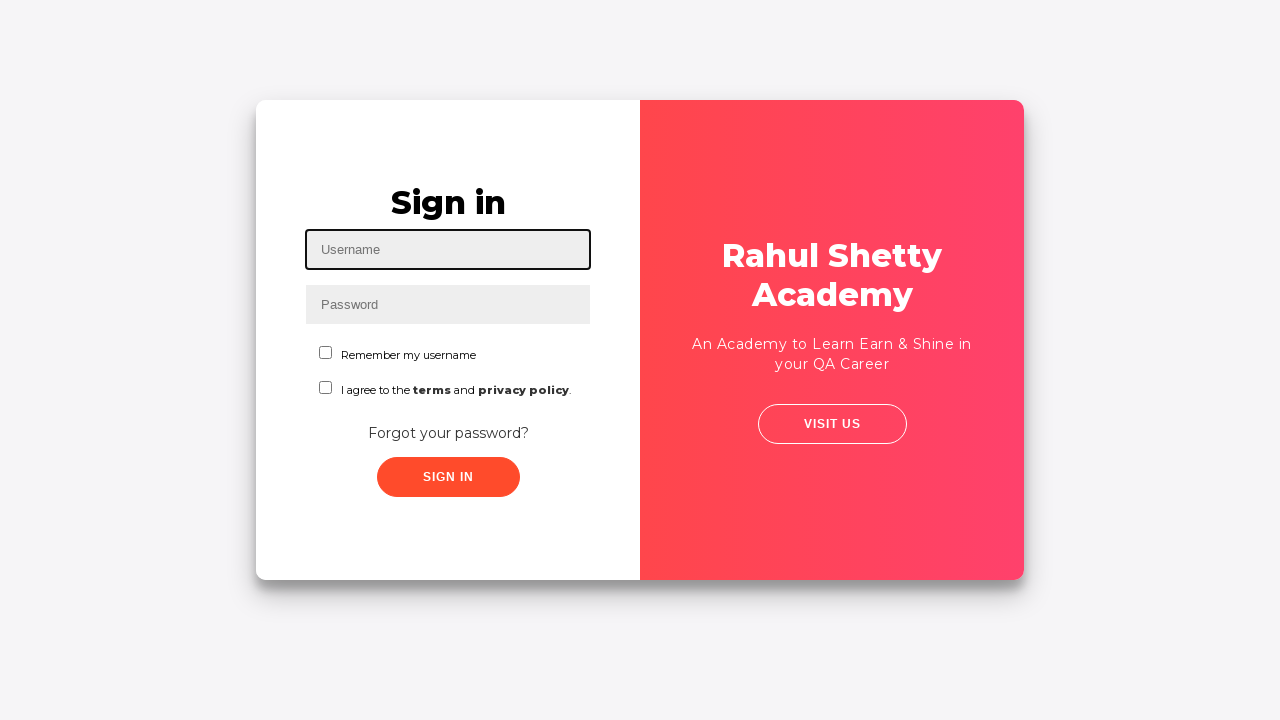

Filled username field with 'EricRicketts' on #inputUsername
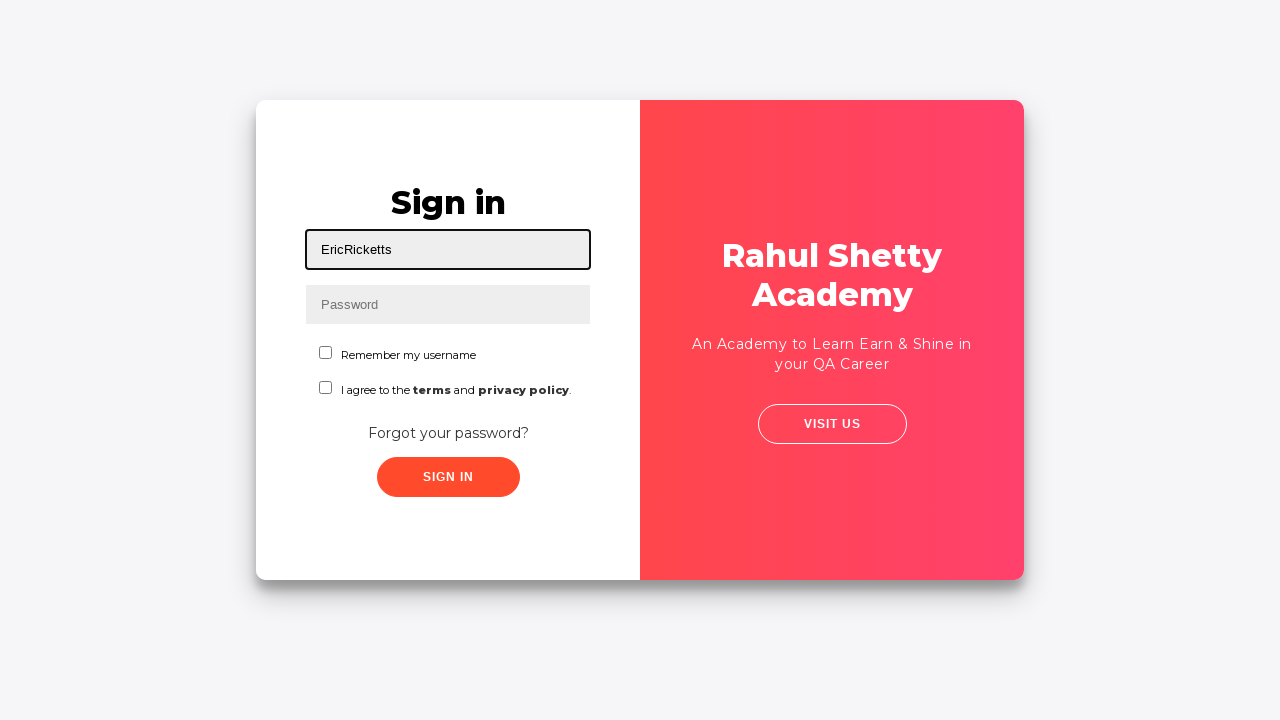

Filled password field with 'foo123bar@#$' on input[name='inputPassword']
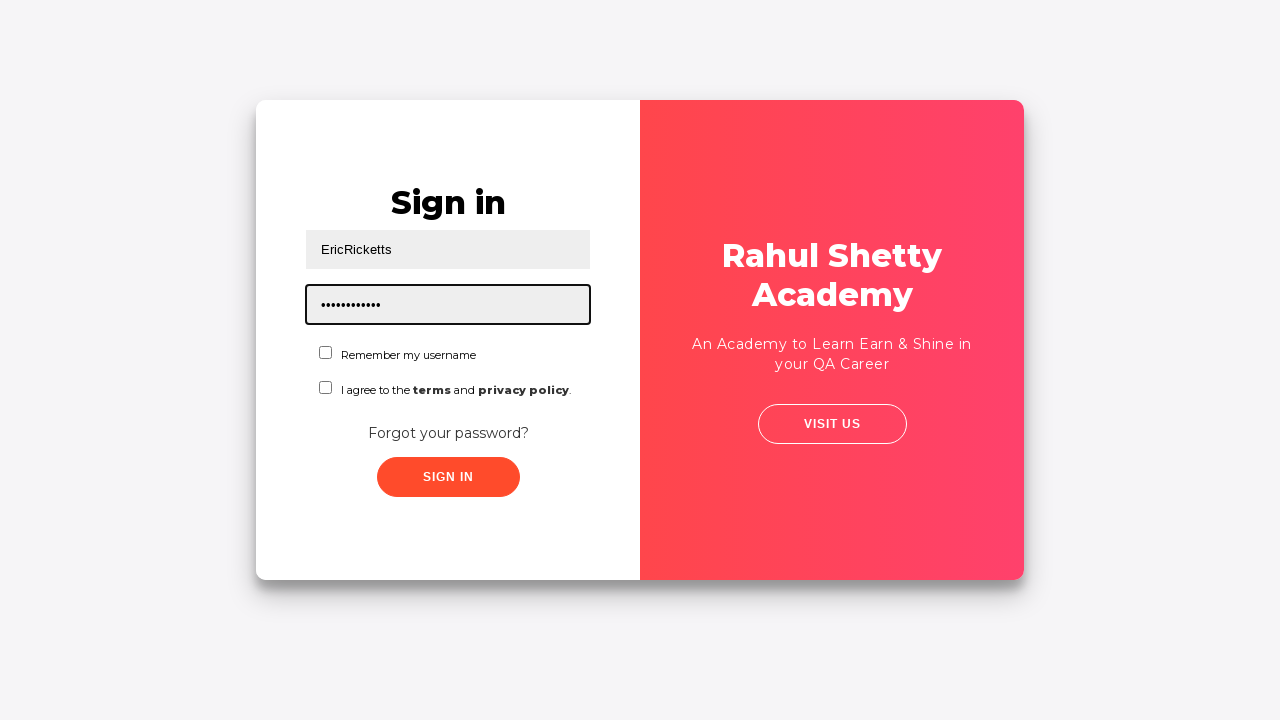

Clicked sign in button at (448, 477) on button.submit.signInBtn
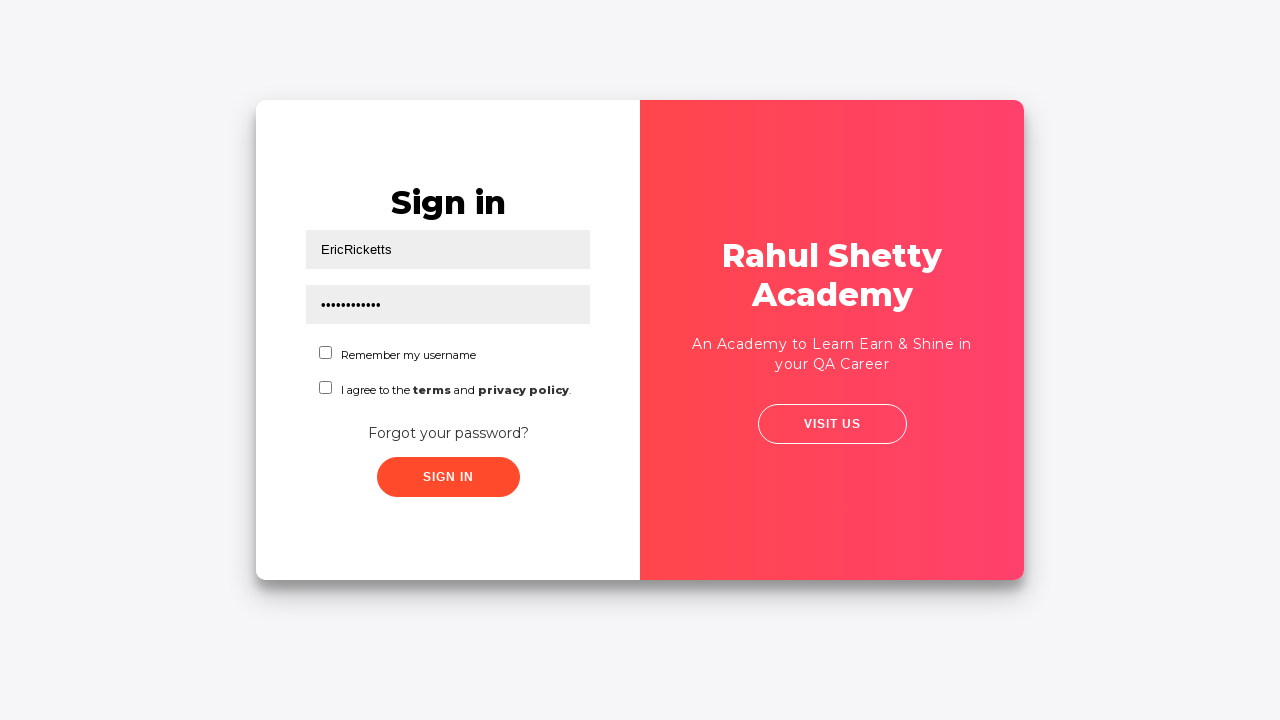

Error message appeared after sign in attempt
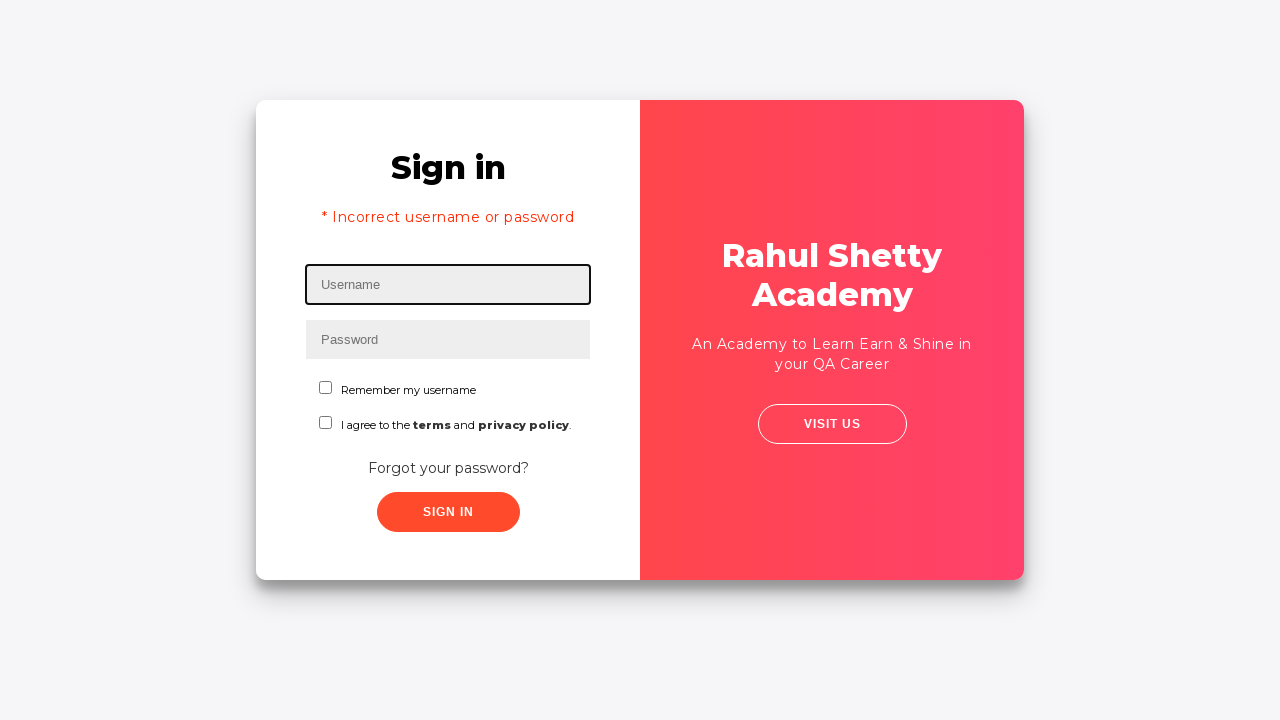

Clicked 'Forgot your password?' link at (448, 468) on text=Forgot your password?
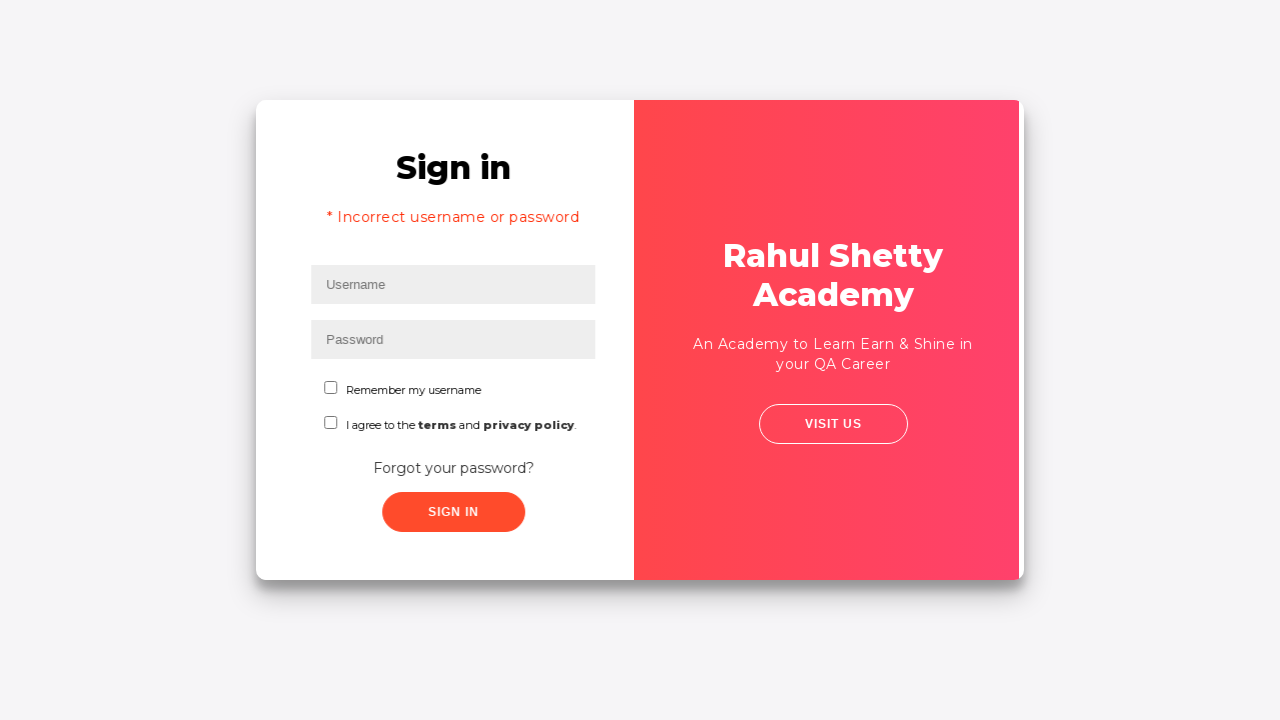

Reset password form loaded with name field visible
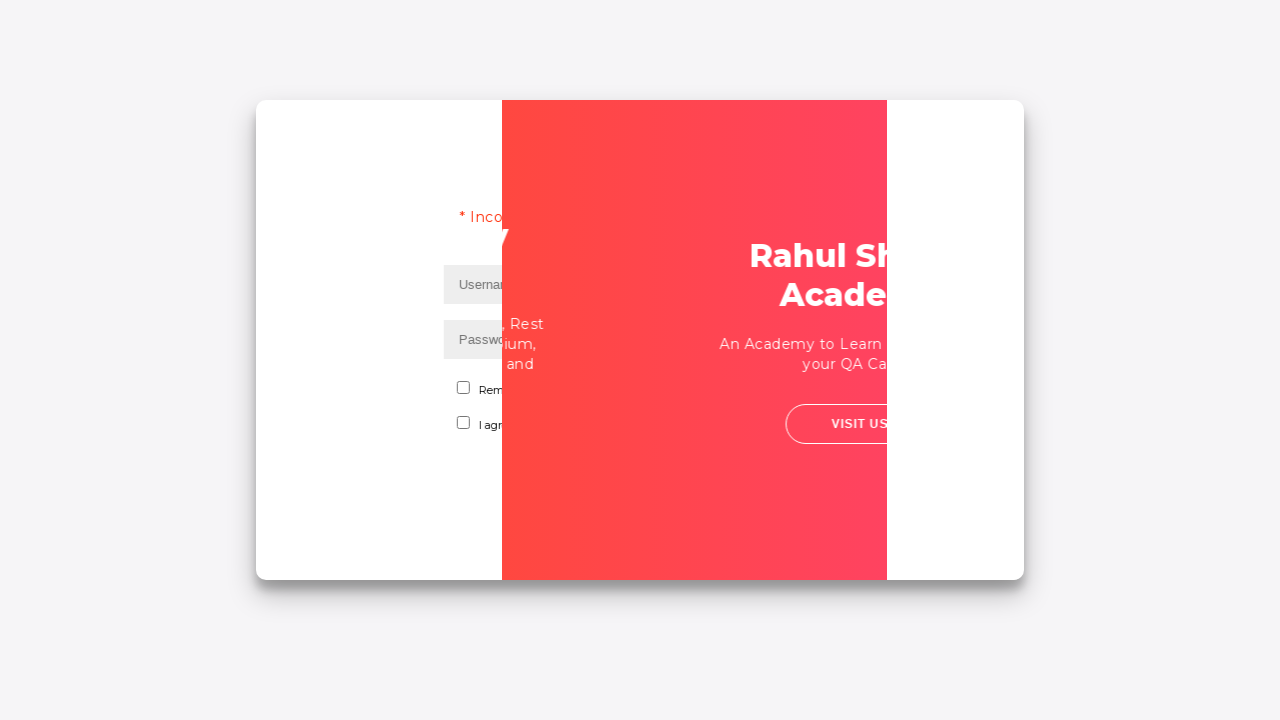

Filled reset password name field with 'EricRicketts' on input[placeholder='Name']
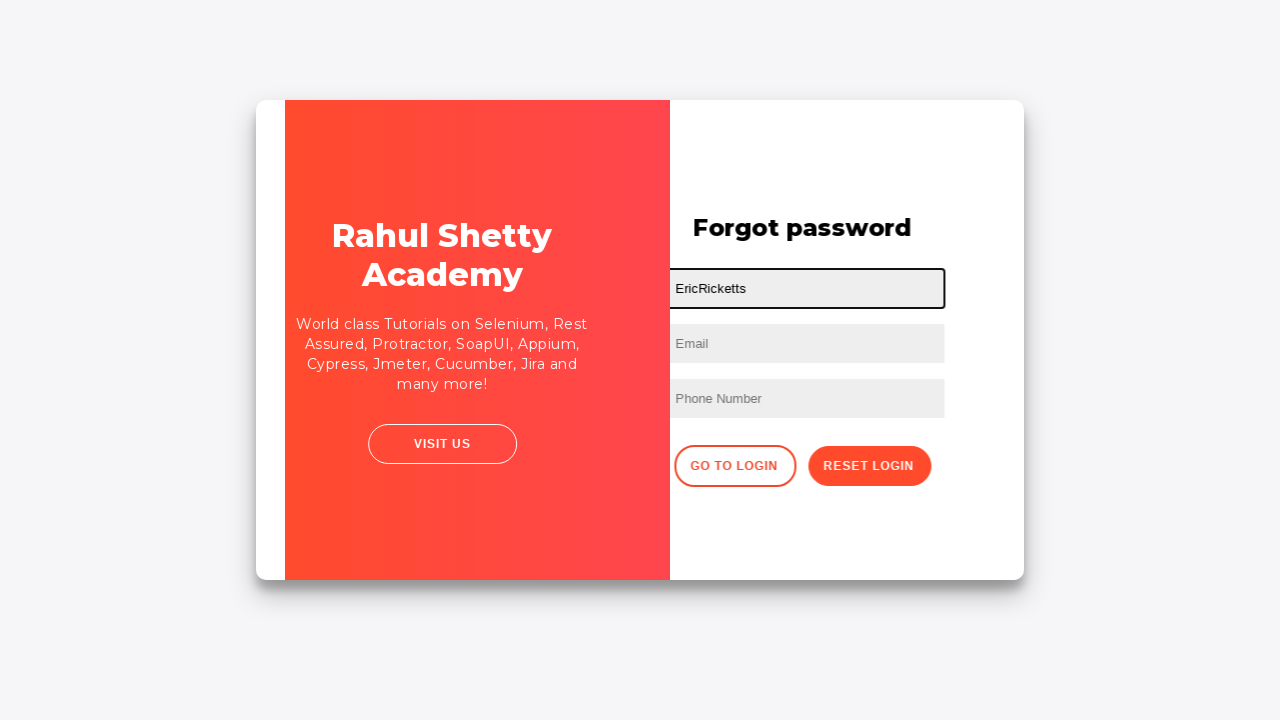

Filled reset password email field with 'eric_ricketts@icloud.com' on input[placeholder='Email']
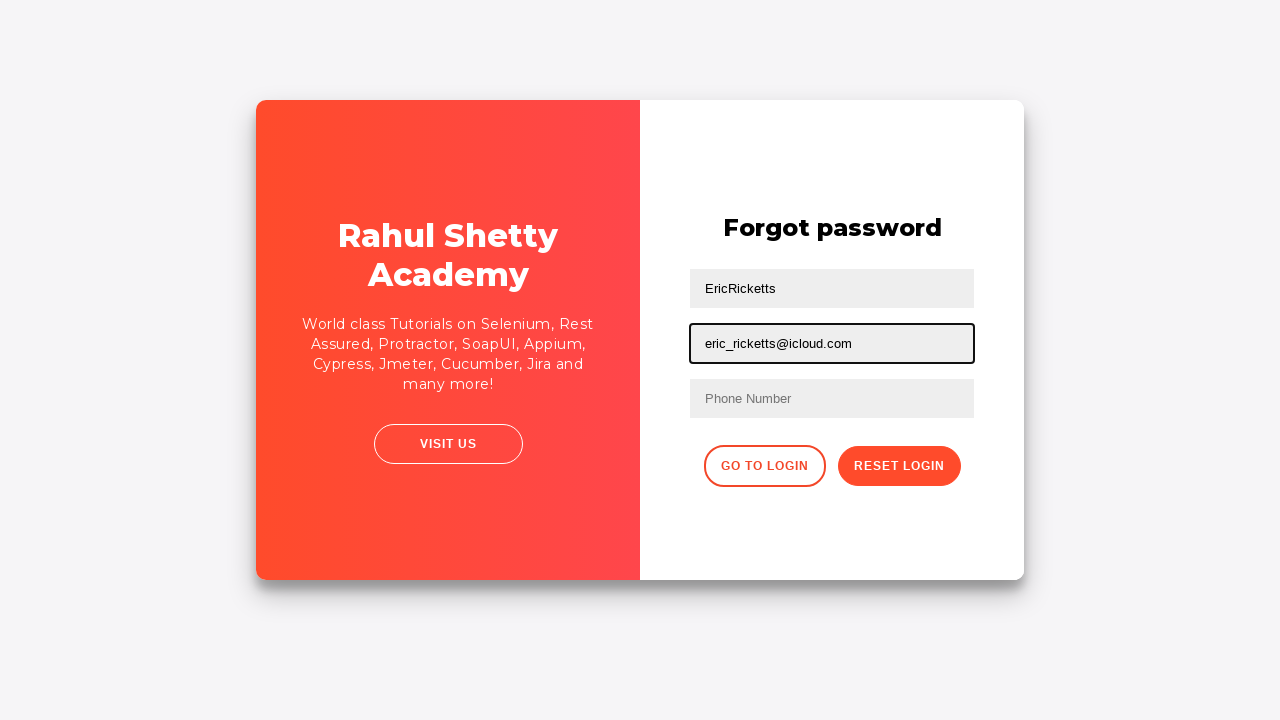

Cleared name field on input[placeholder='Name']
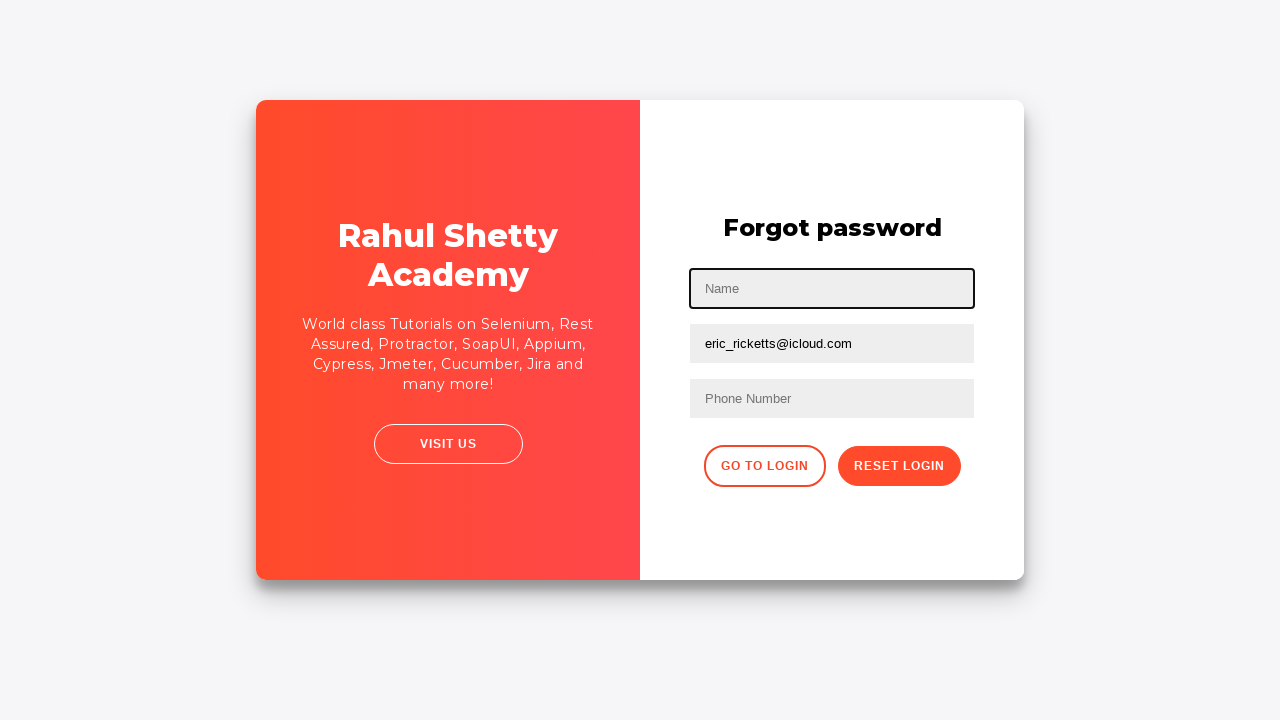

Cleared email field on input[placeholder='Email']
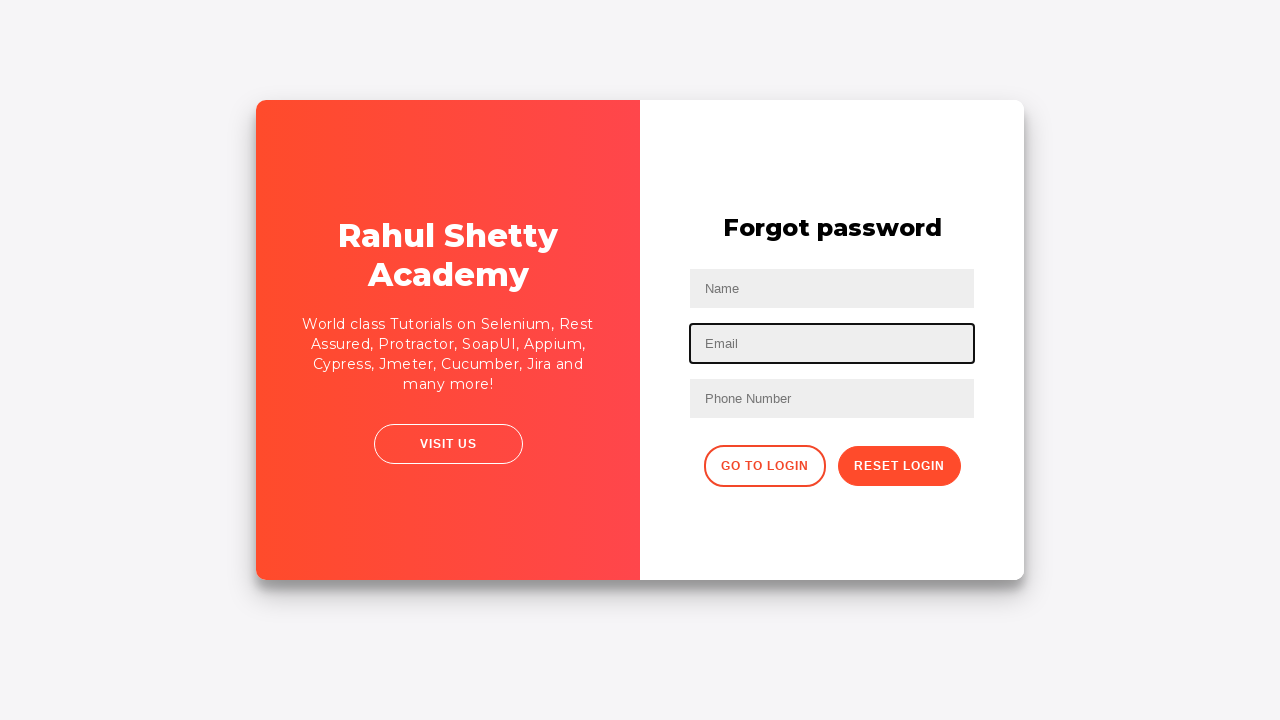

Filled first text input using xpath with 'EricRicketts' on //input[@type='text'][1]
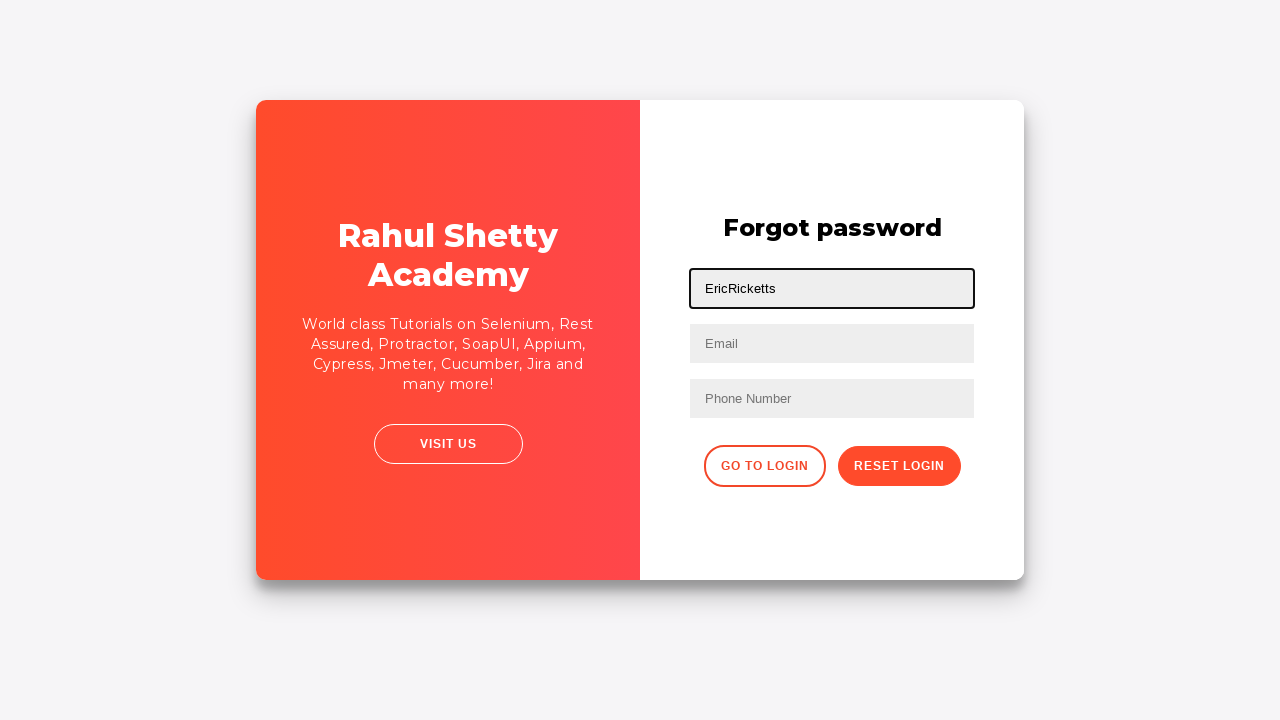

Filled second text input using xpath with 'eric_ricketts@icloud.com' on //input[@type='text'][2]
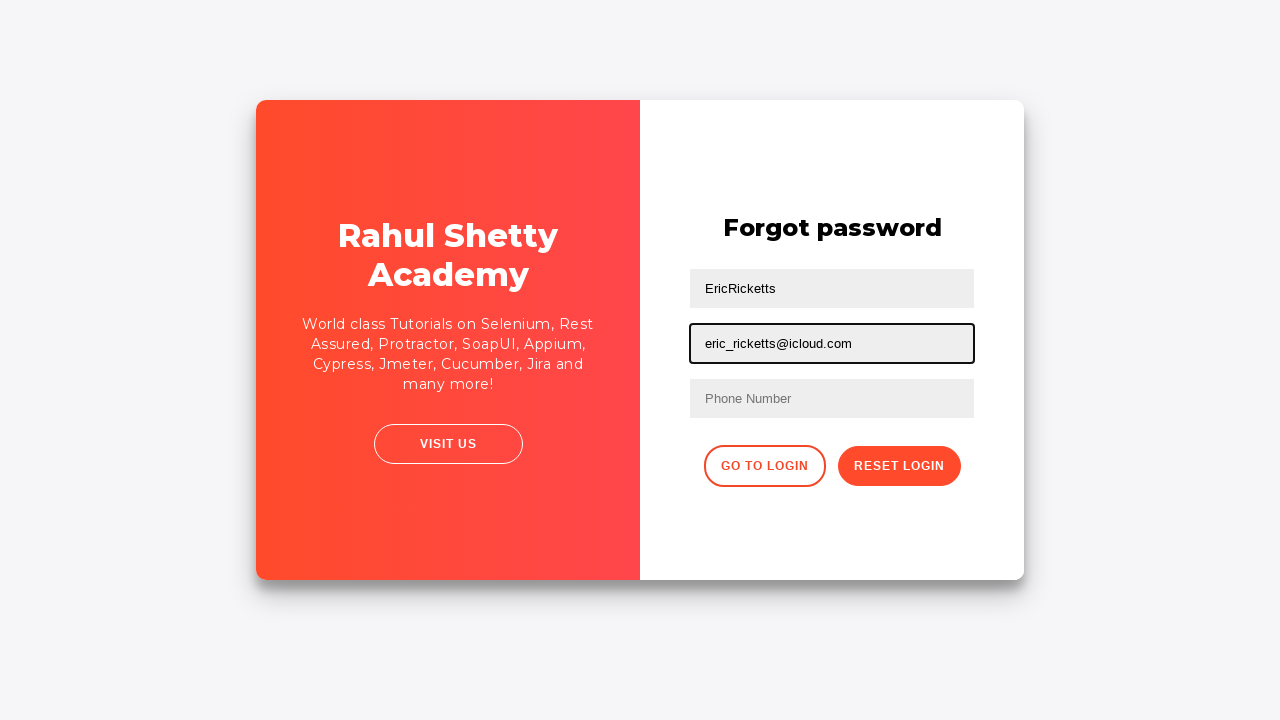

Cleared first text input using xpath on //input[@type='text'][1]
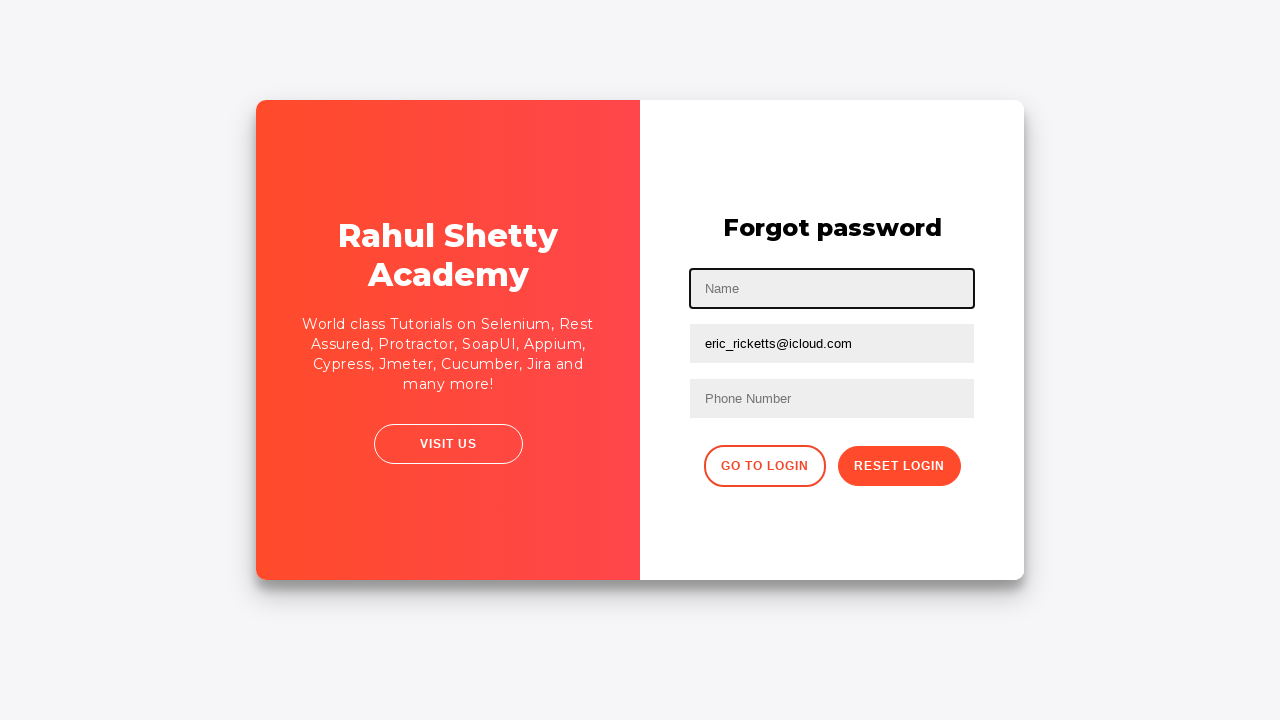

Cleared second text input using xpath on //input[@type='text'][2]
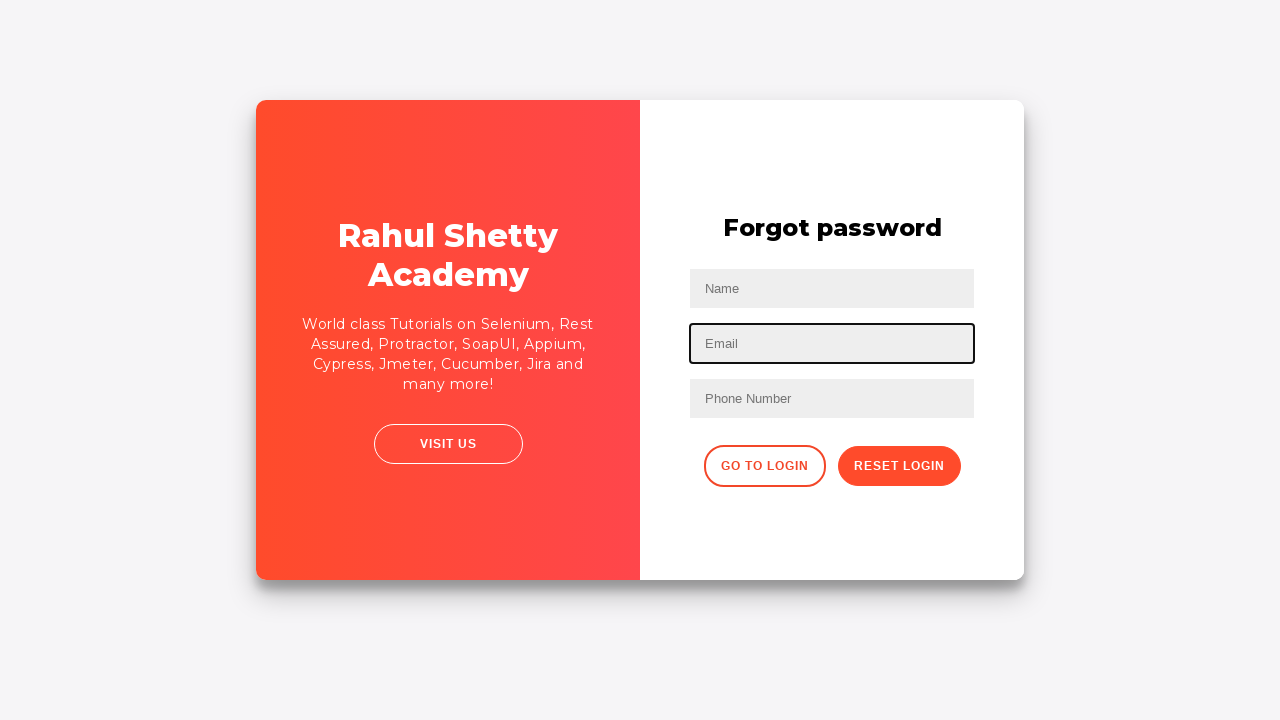

Filled name field using CSS nth-child(2) selector with 'EricRicketts' on input[type='text']:nth-child(2)
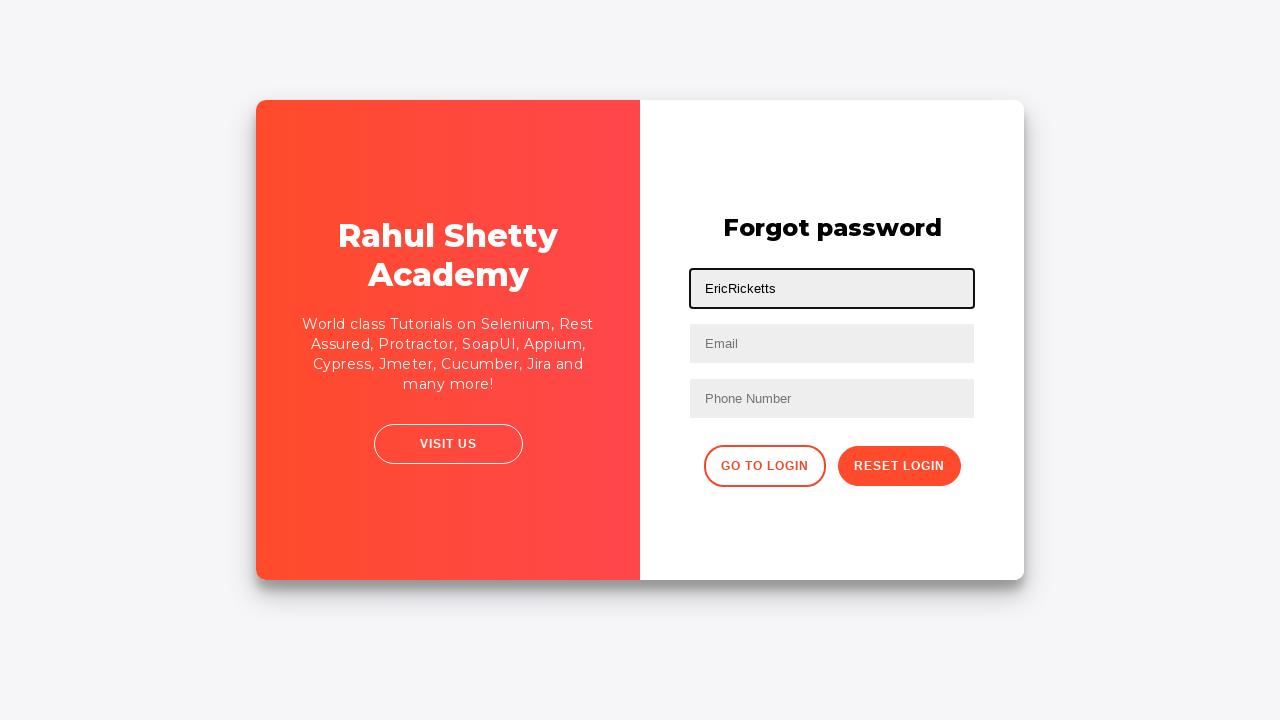

Filled email field using CSS nth-child(3) selector with 'eric_ricketts@icloud.com' on input[type='text']:nth-child(3)
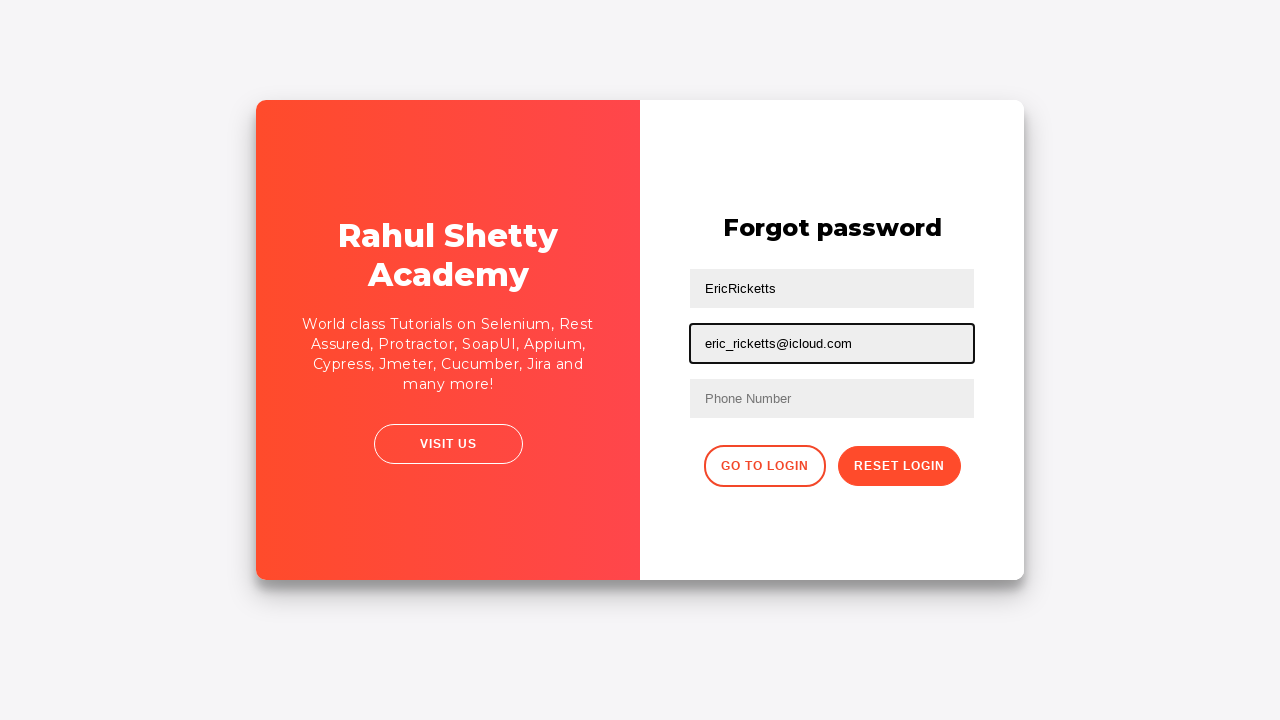

Cleared name field using CSS nth-child(2) selector on input[type='text']:nth-child(2)
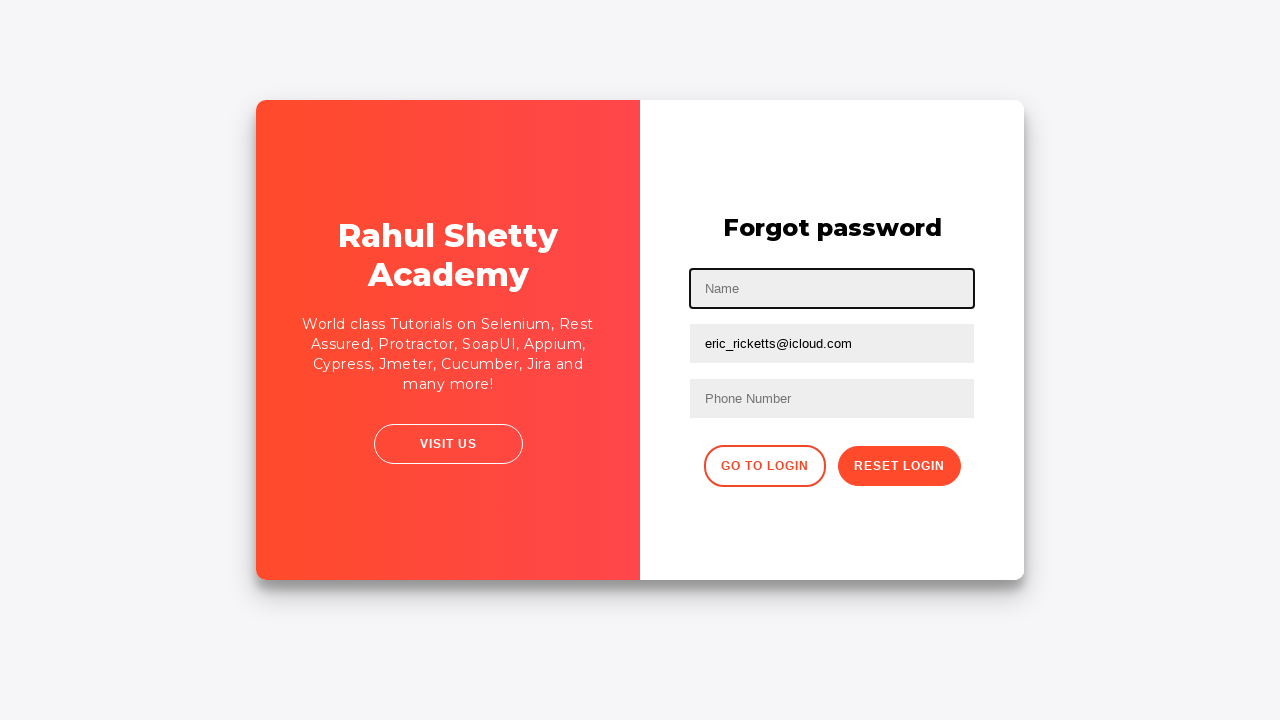

Cleared email field using CSS nth-child(3) selector on input[type='text']:nth-child(3)
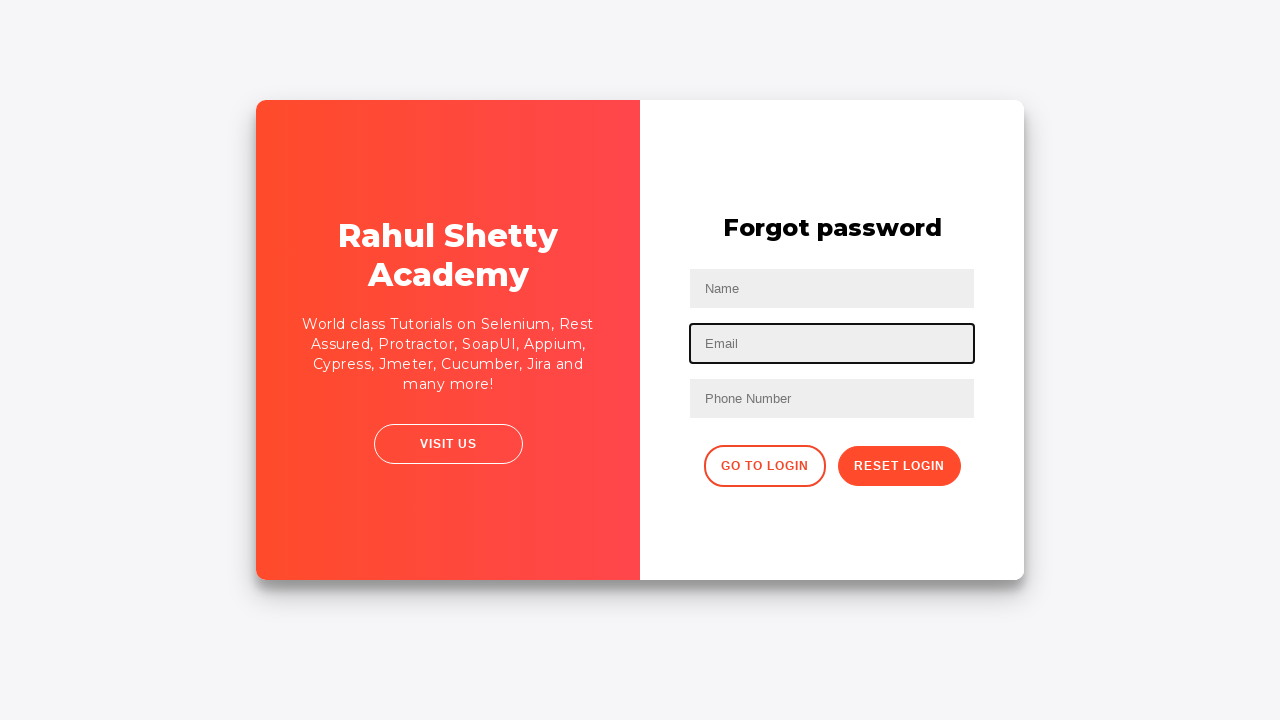

Filled name field using form child selector with 'EricRicketts' on form > input:nth-child(2)
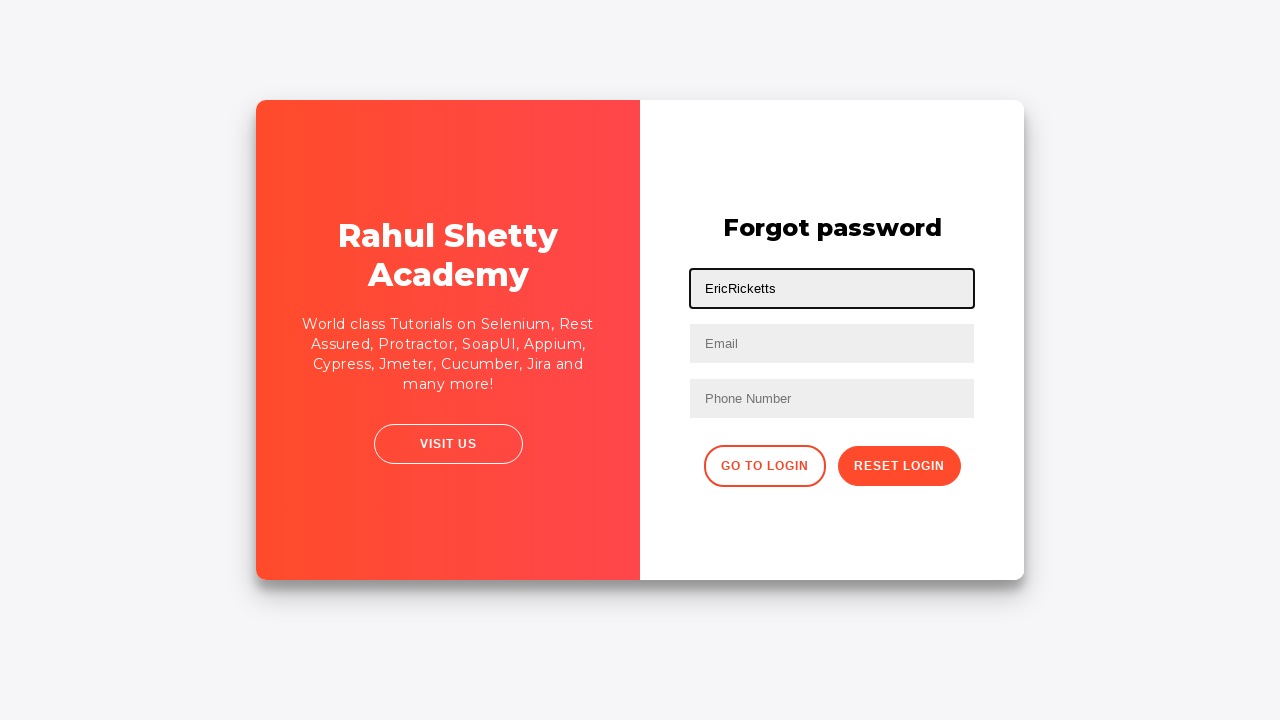

Filled email field using form child selector with 'eric_ricketts@icloud.com' on form > input:nth-child(3)
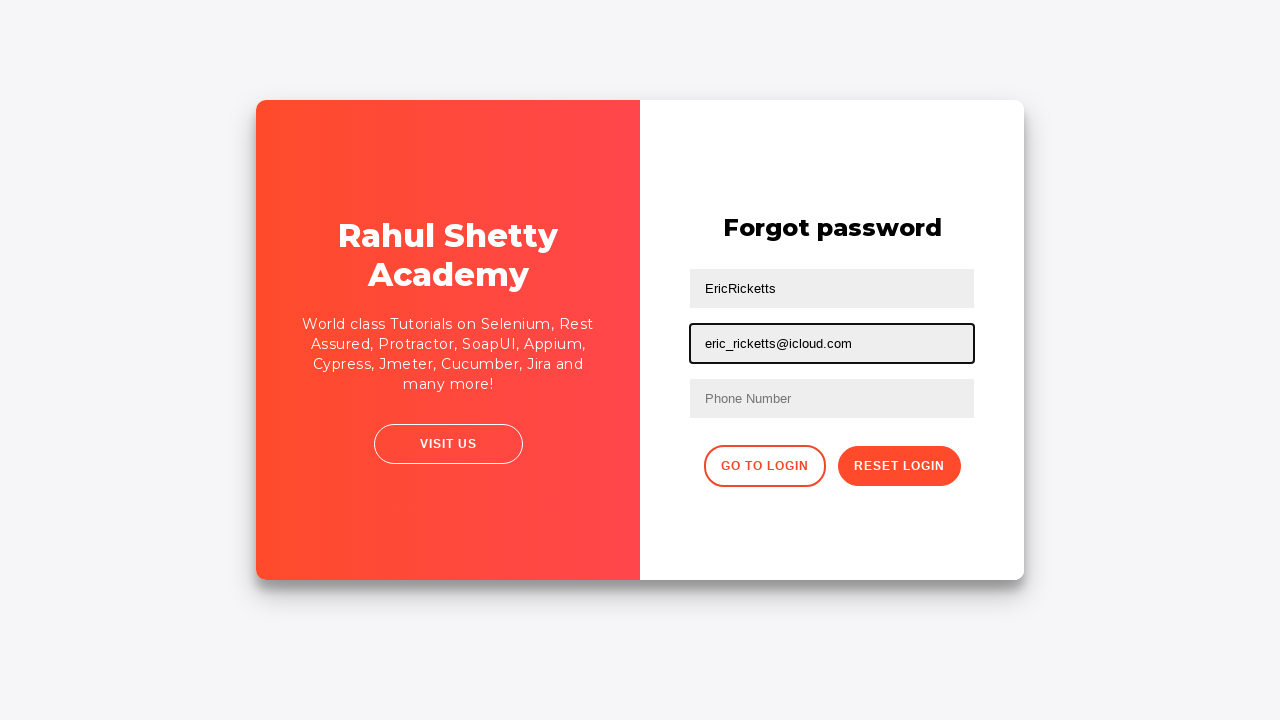

Filled phone number field using form child selector with '919-449-5529' on form > input:nth-child(4)
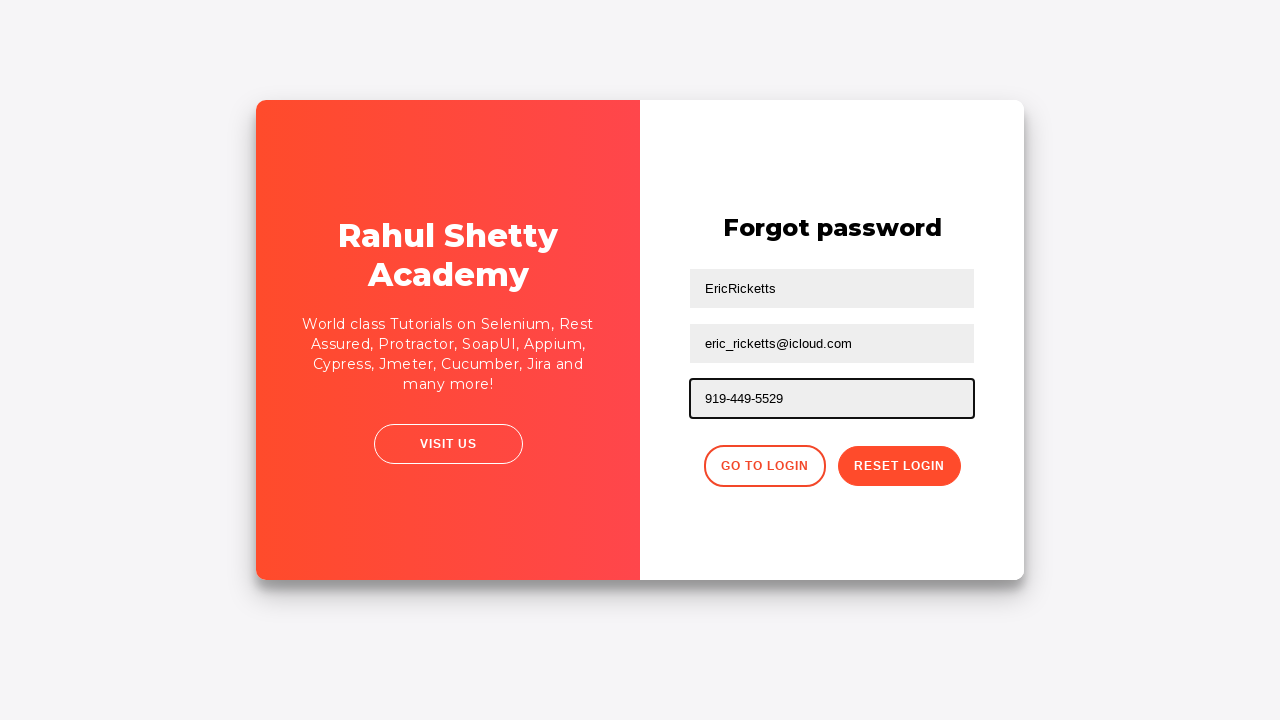

Clicked reset password button at (899, 466) on button.reset-pwd-btn
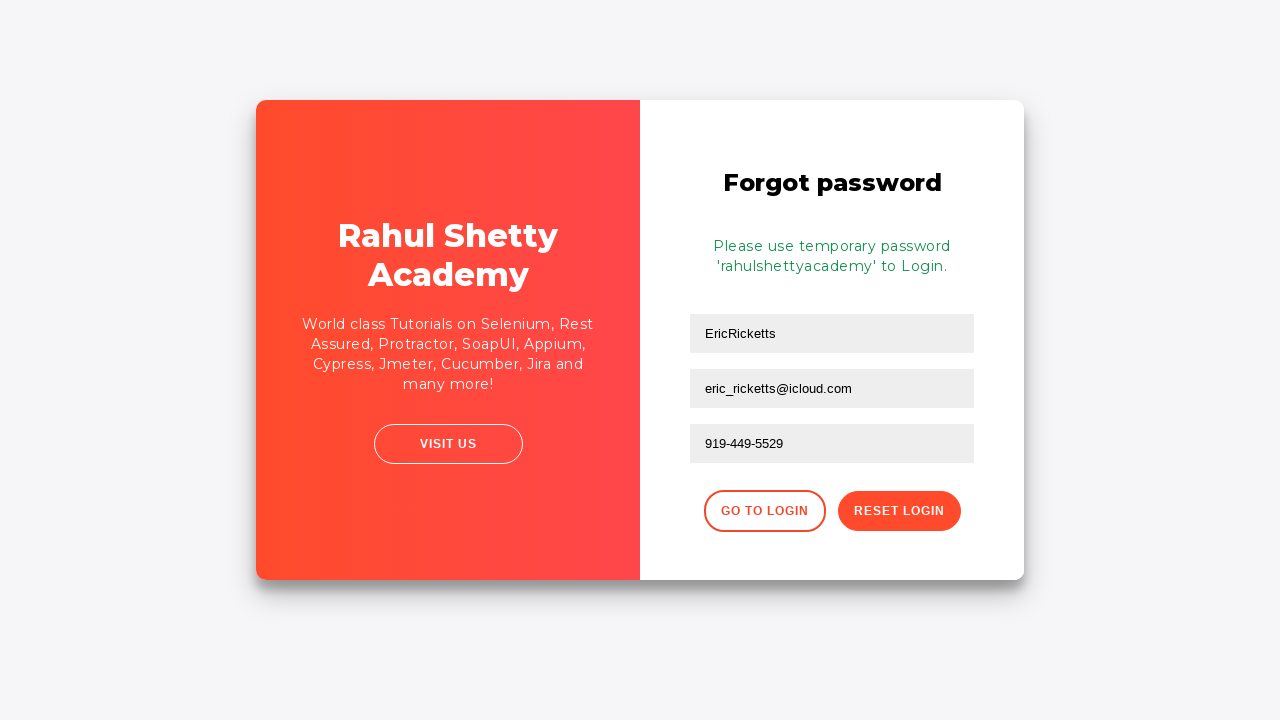

Password reset confirmation message appeared
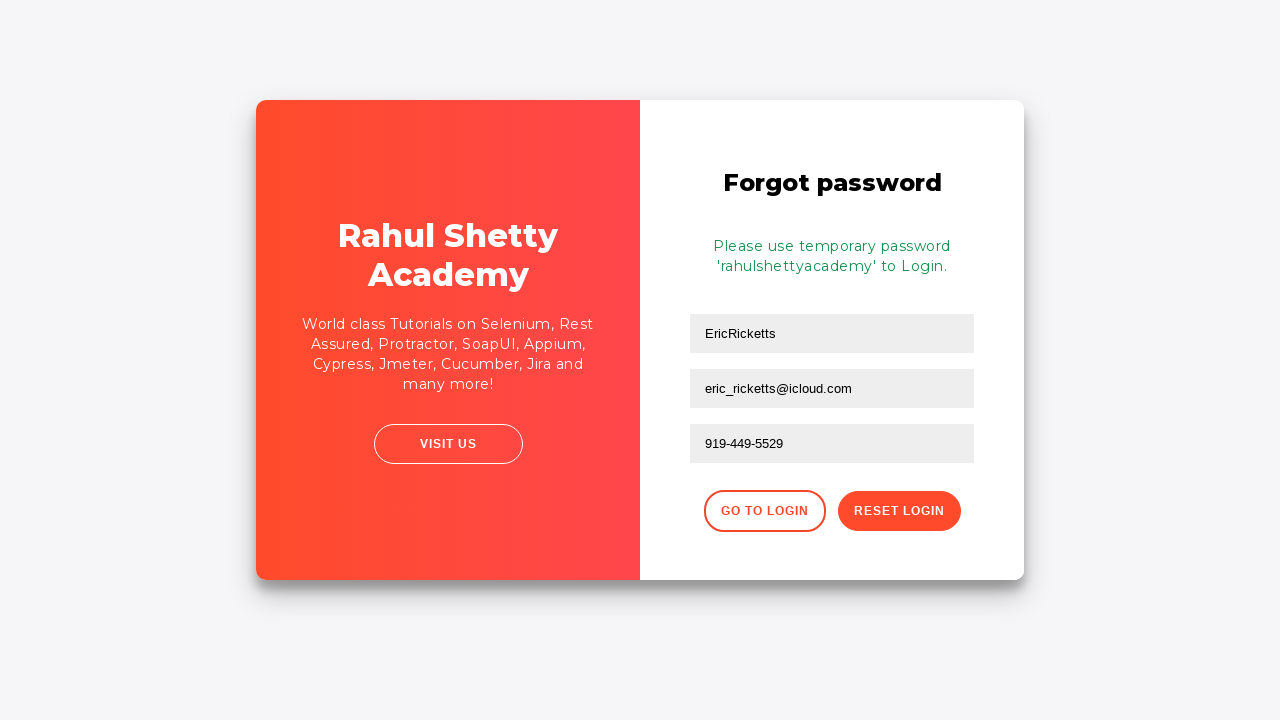

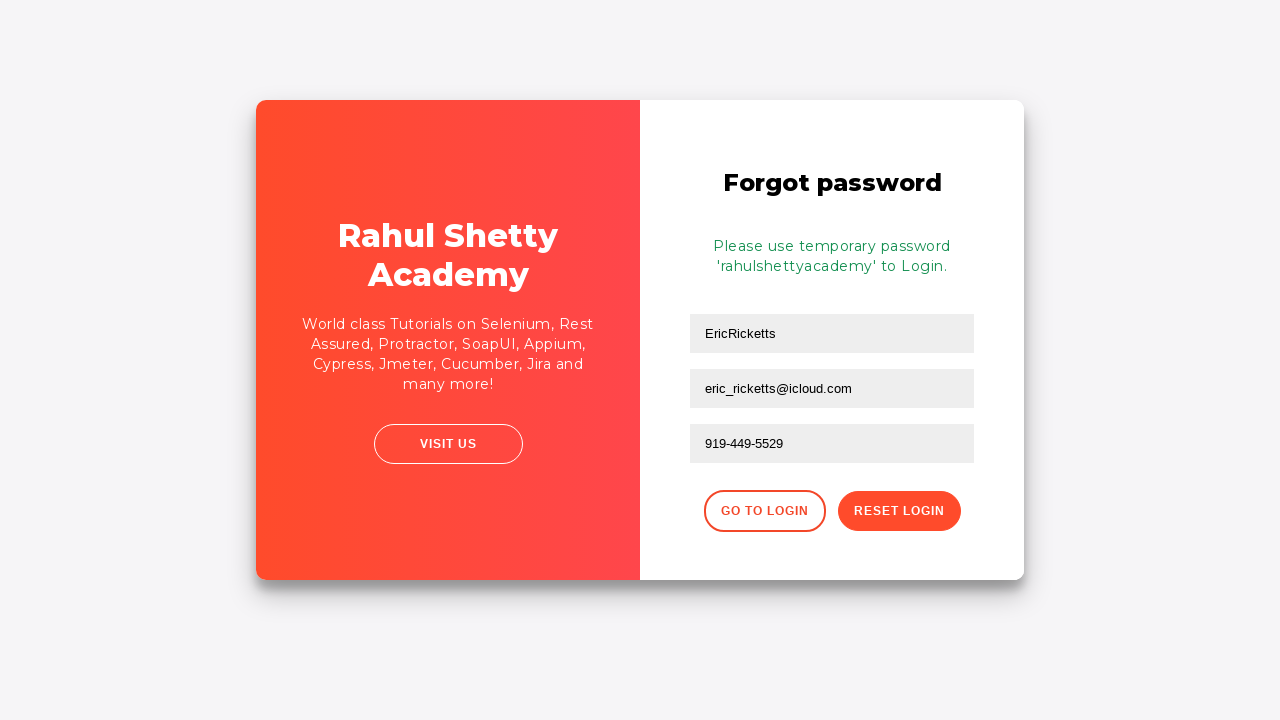